Tests selecting option 2 from a dropdown menu and verifies the selected value is correct

Starting URL: https://the-internet.herokuapp.com/dropdown

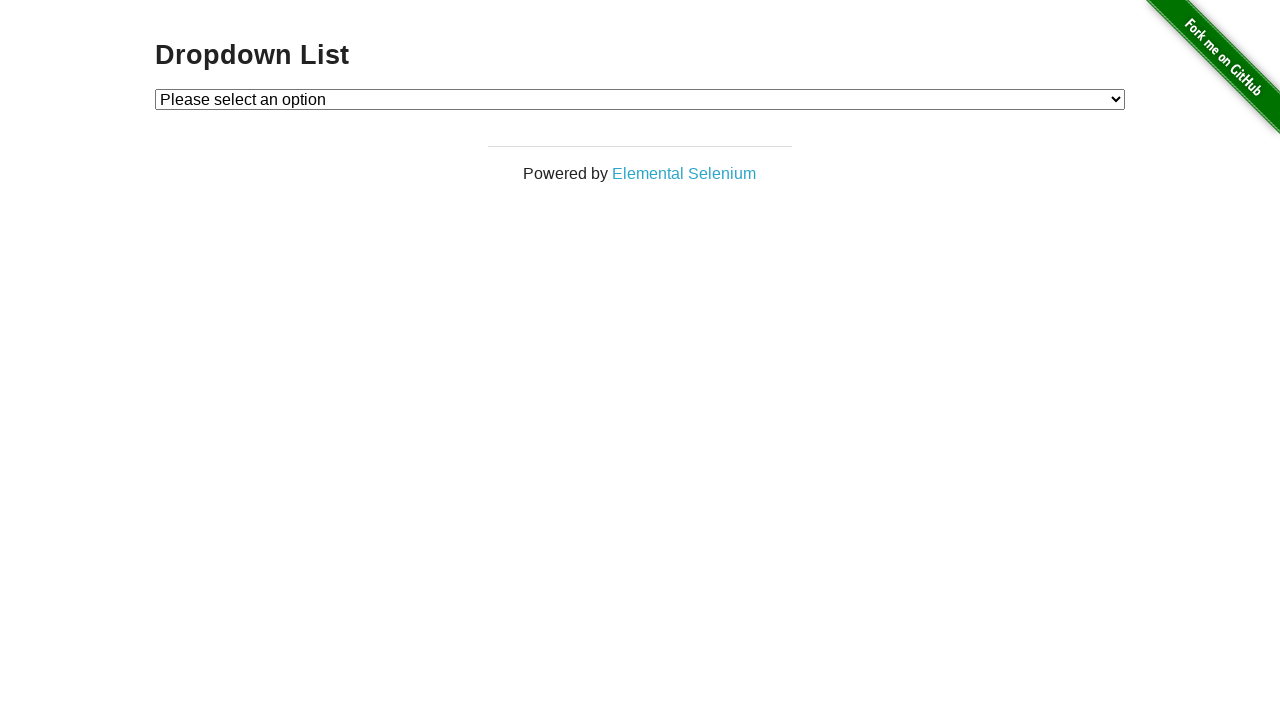

Selected option 2 from the dropdown menu on #dropdown
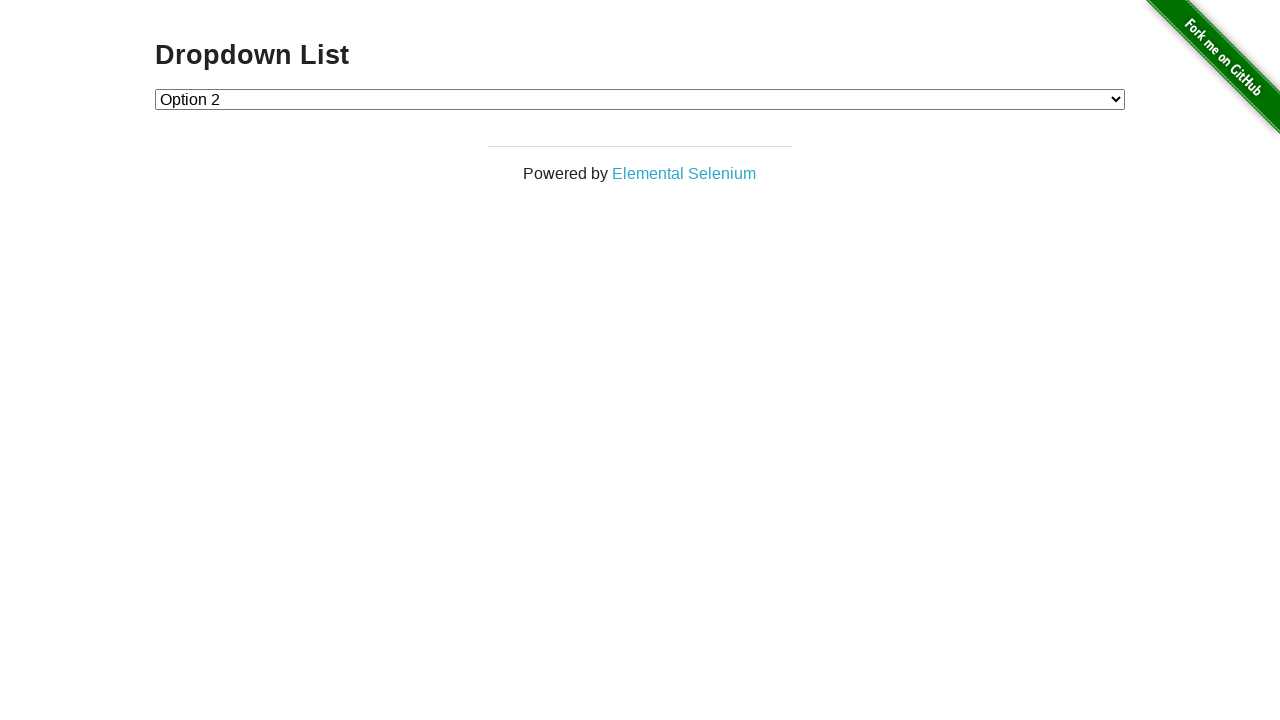

Retrieved selected value from dropdown
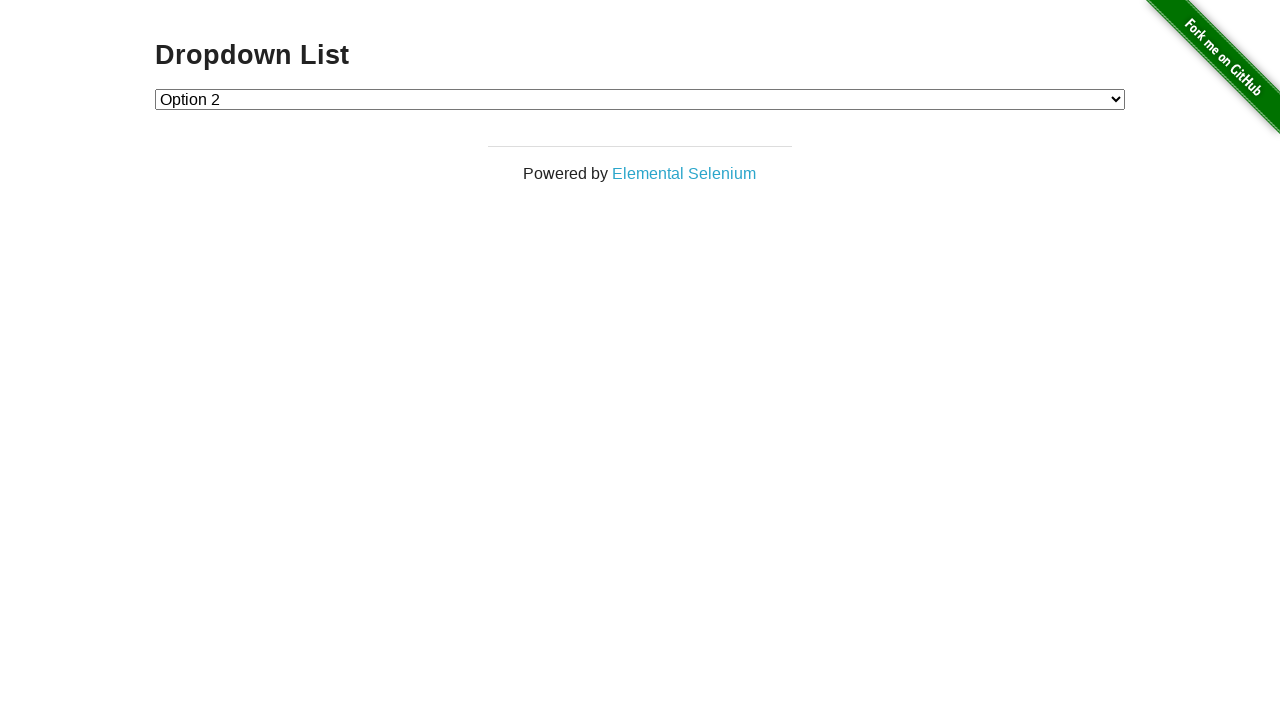

Verified that option 2 is correctly selected
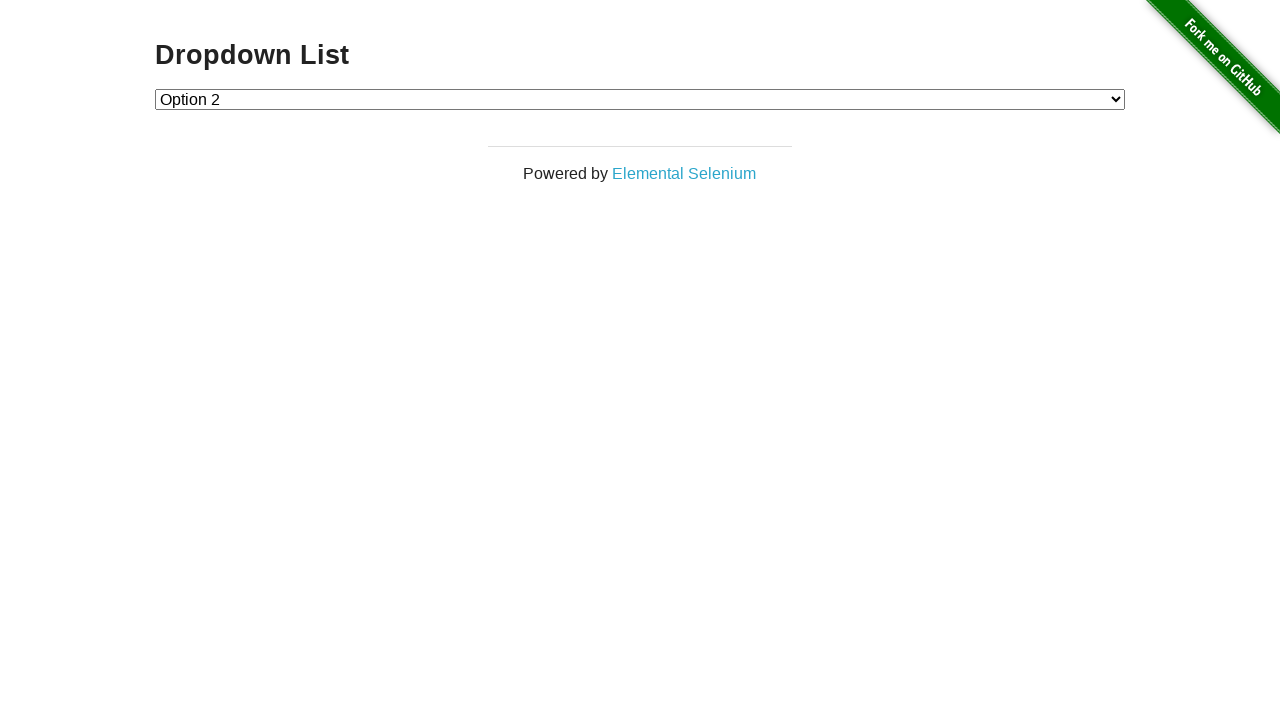

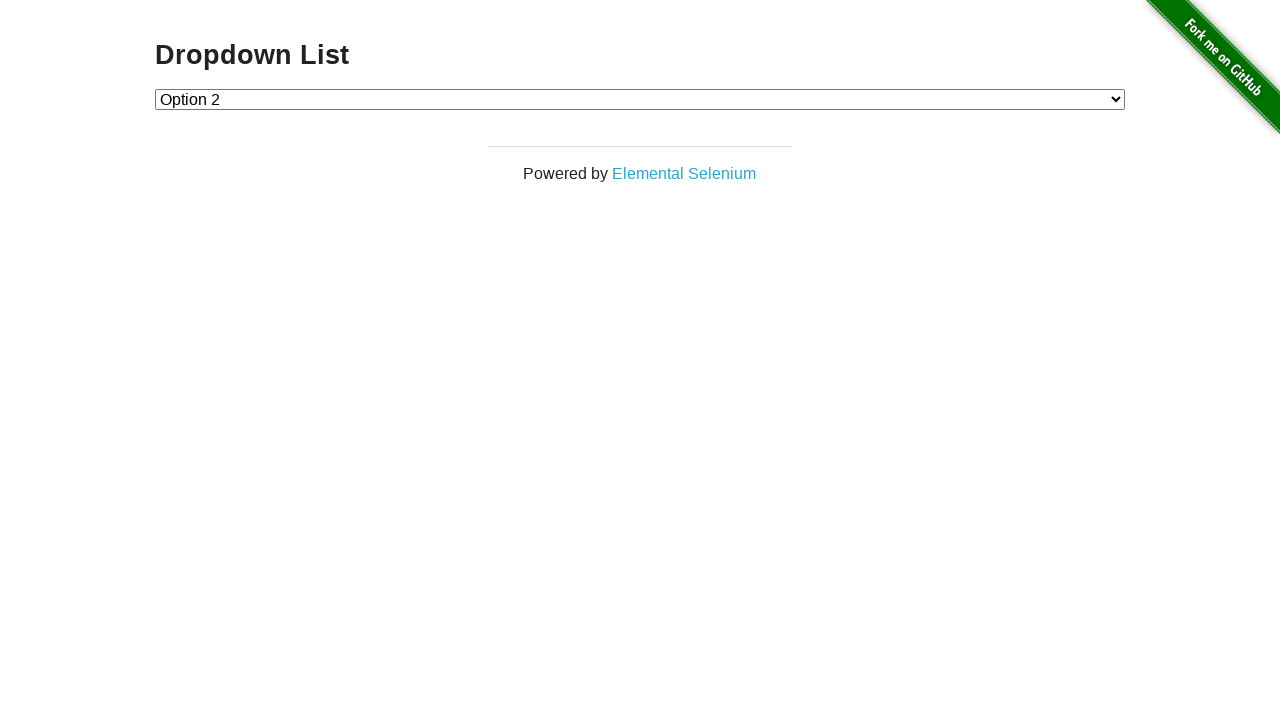